Tests file upload functionality by selecting a file, clicking the upload button, and verifying the "File Uploaded!" confirmation text is displayed.

Starting URL: https://the-internet.herokuapp.com/upload

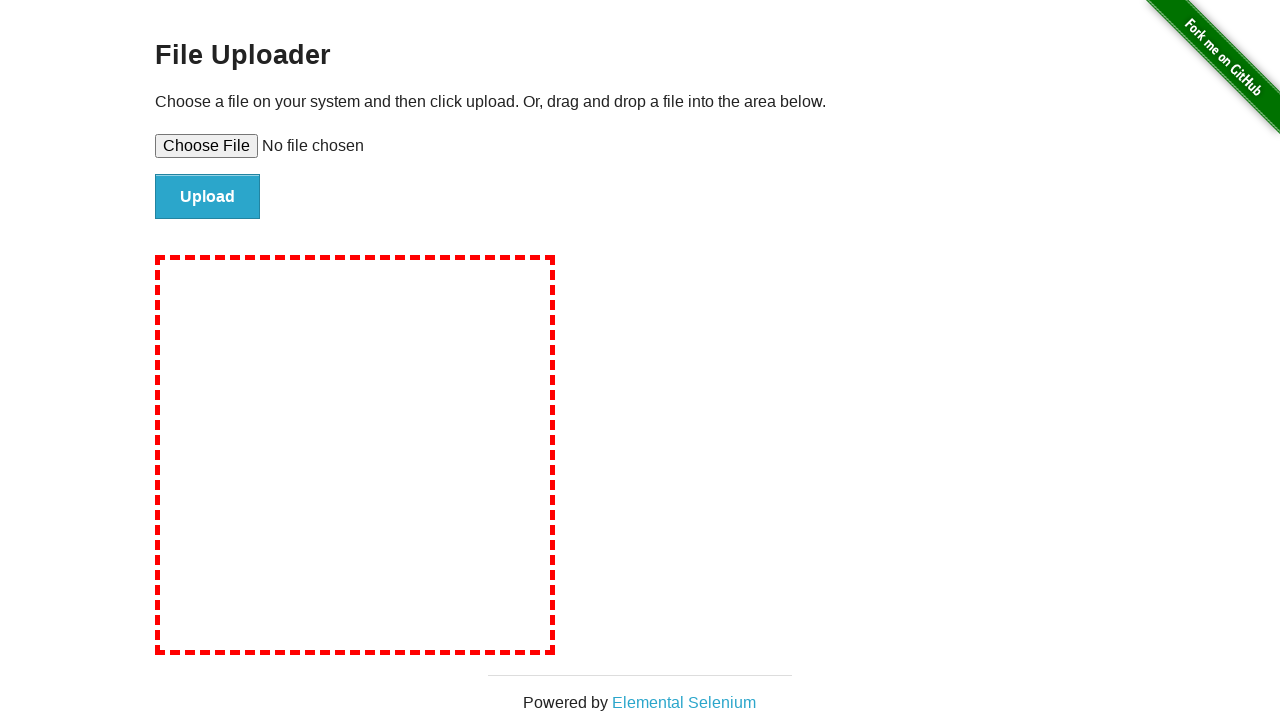

Created temporary test file for upload
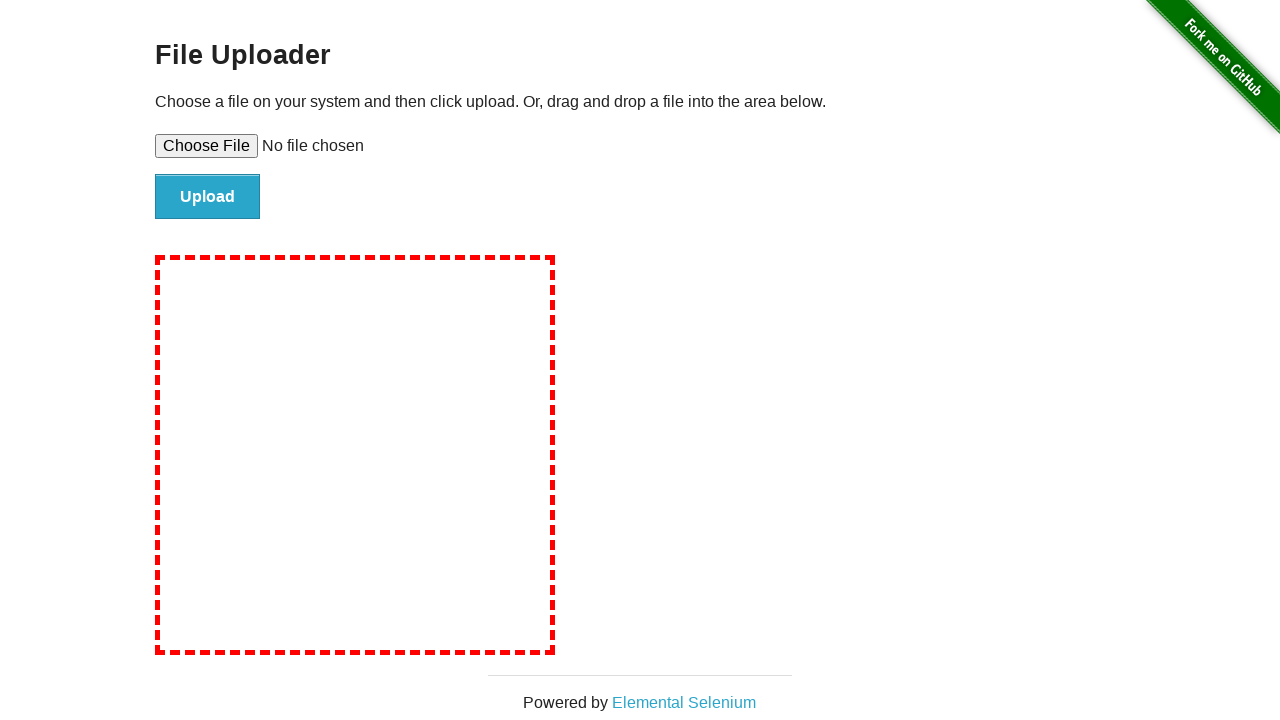

Selected test file in file upload input
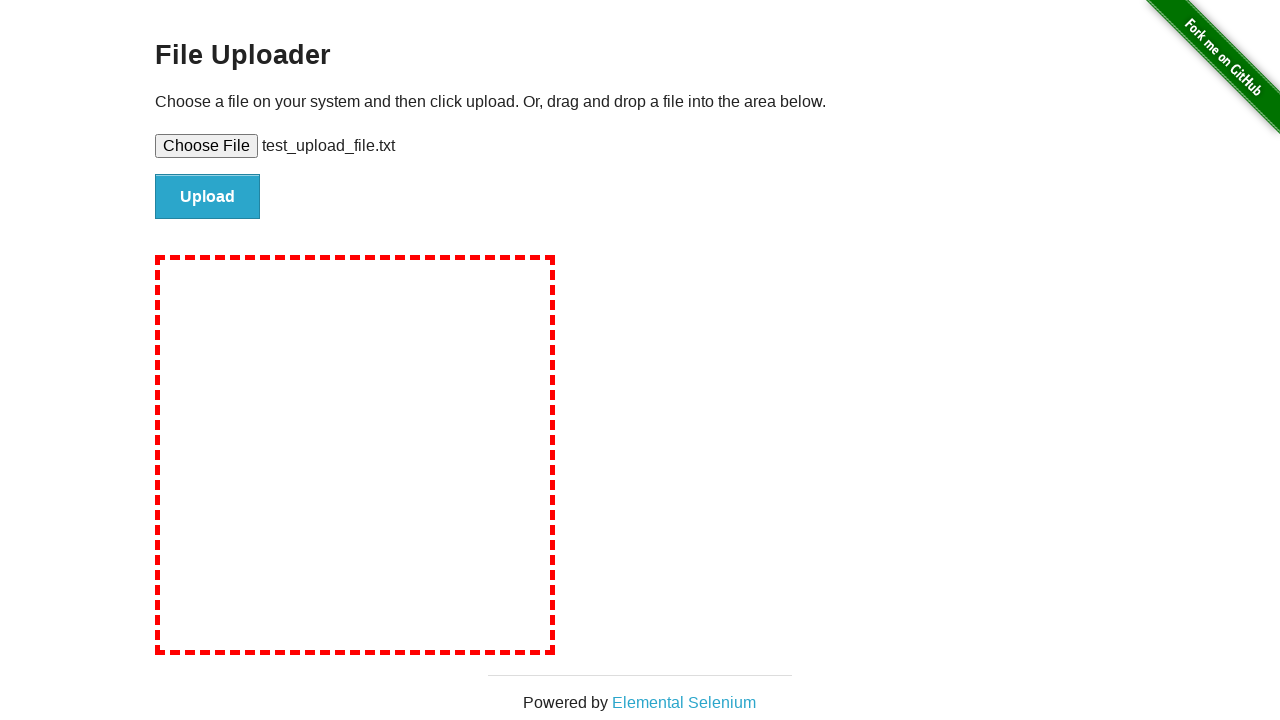

Clicked upload button to submit file at (208, 197) on input#file-submit
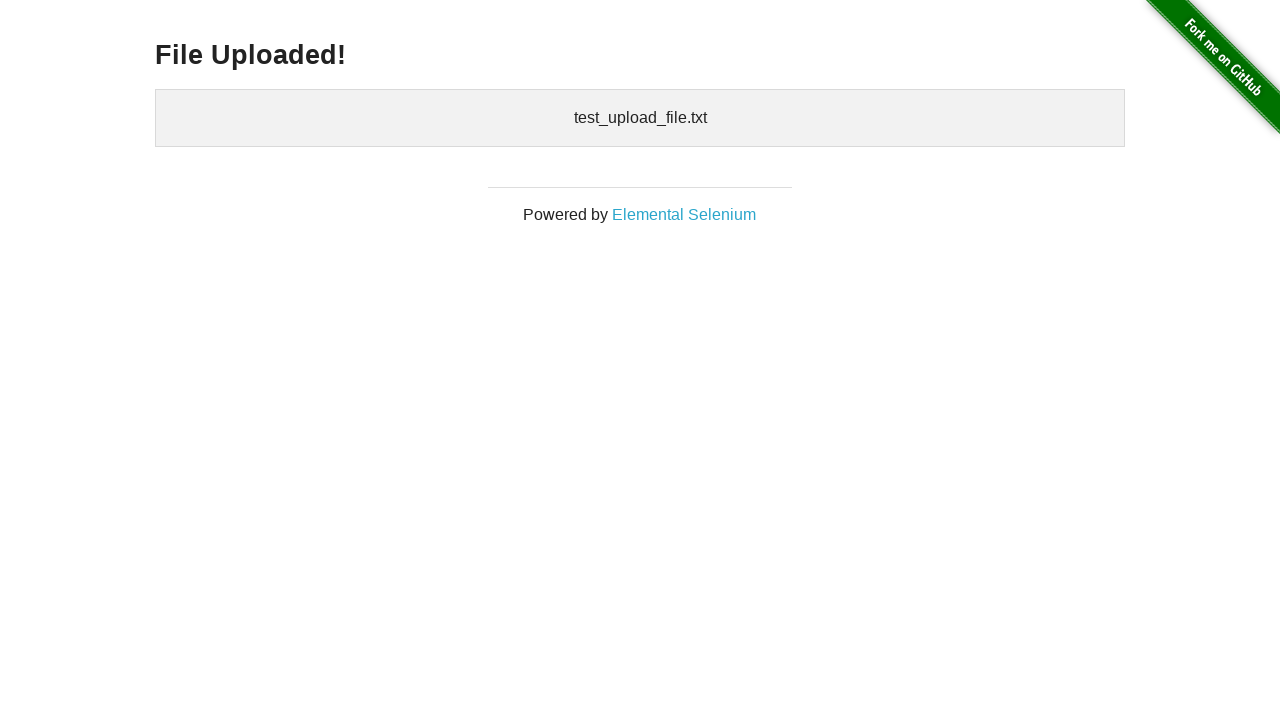

File Uploaded! confirmation text appeared
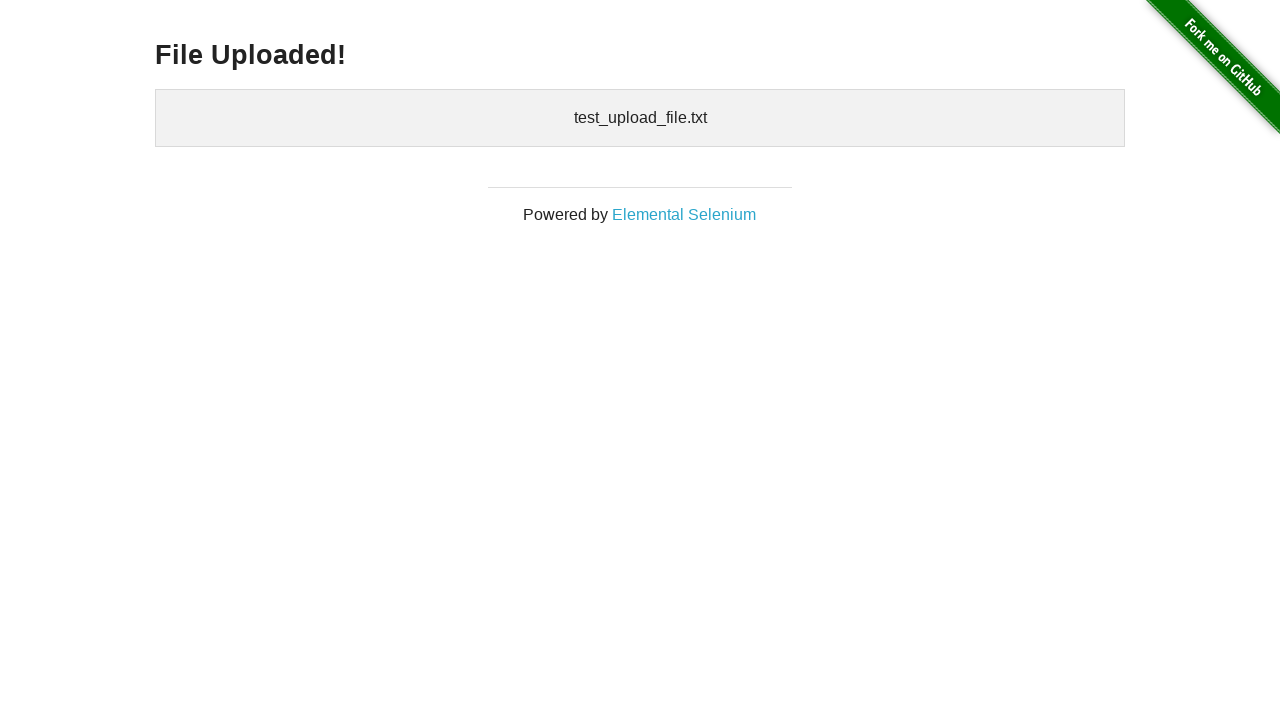

Verified 'File Uploaded!' text is visible
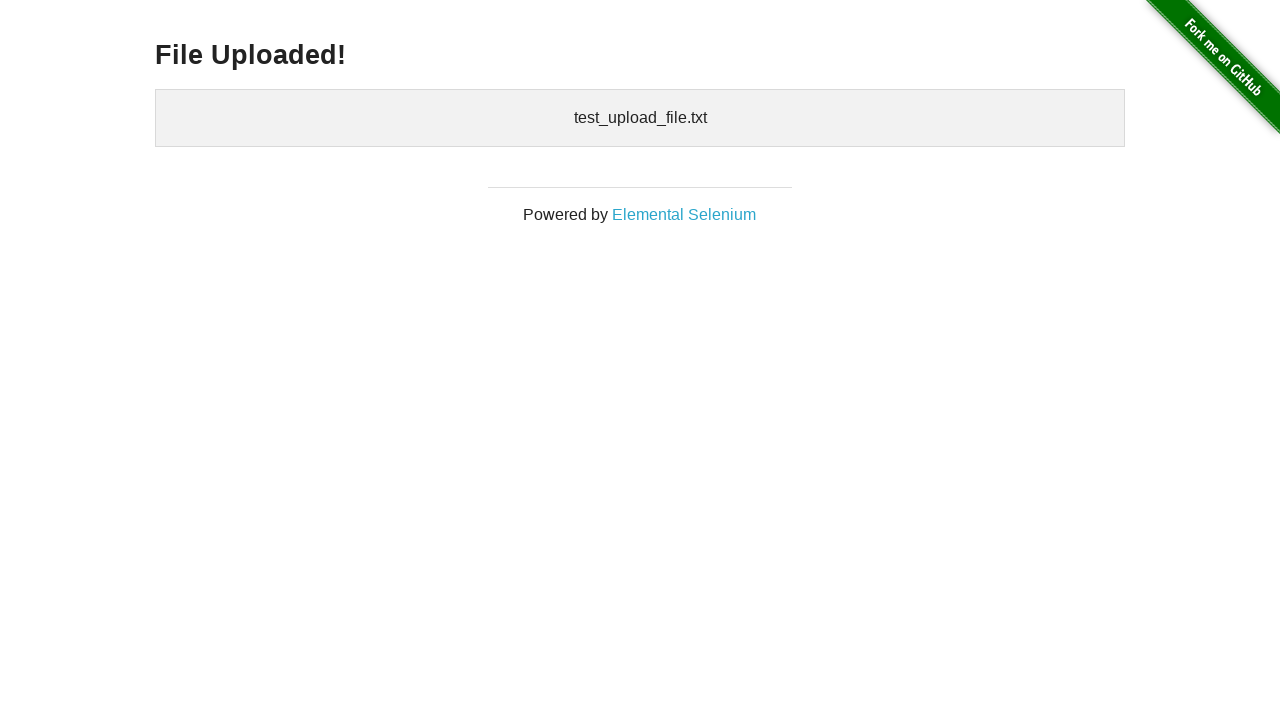

Cleaned up temporary test file
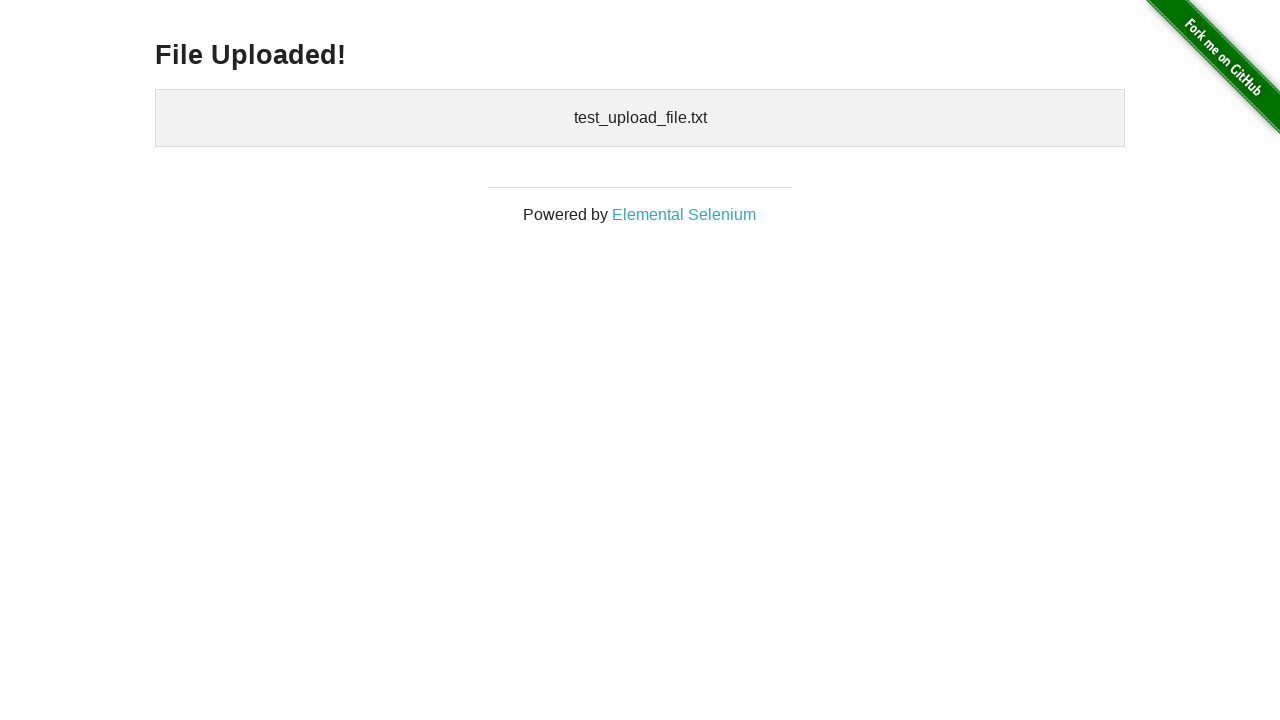

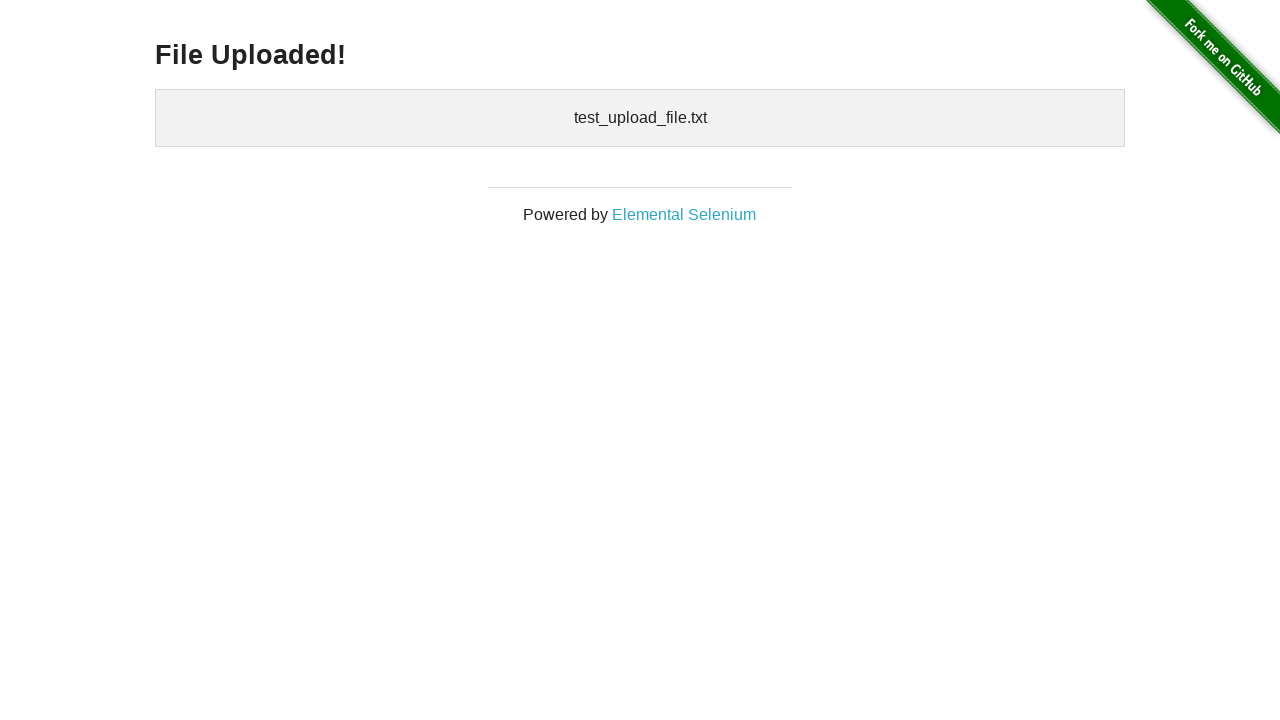